Tests clicking Selenide examples link and verifies navigation to GitHub organization page

Starting URL: https://selenide.org/quick-start.html

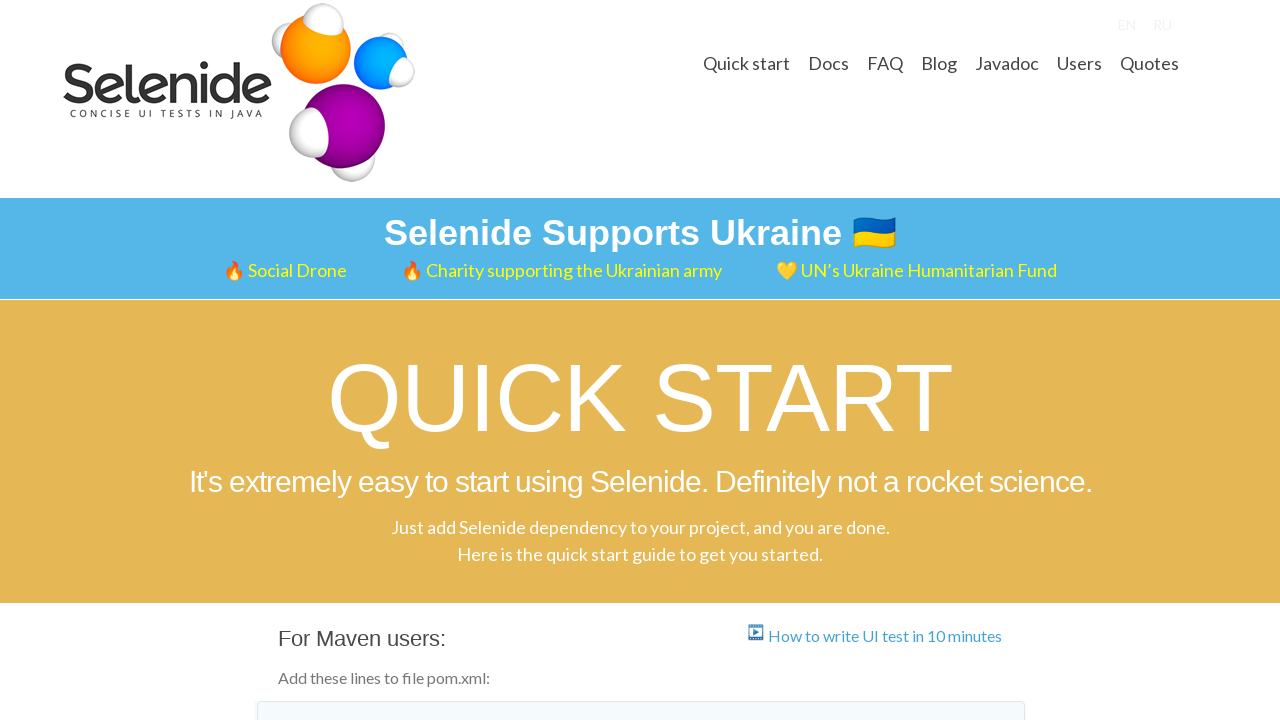

Located 'Selenide examples' link element
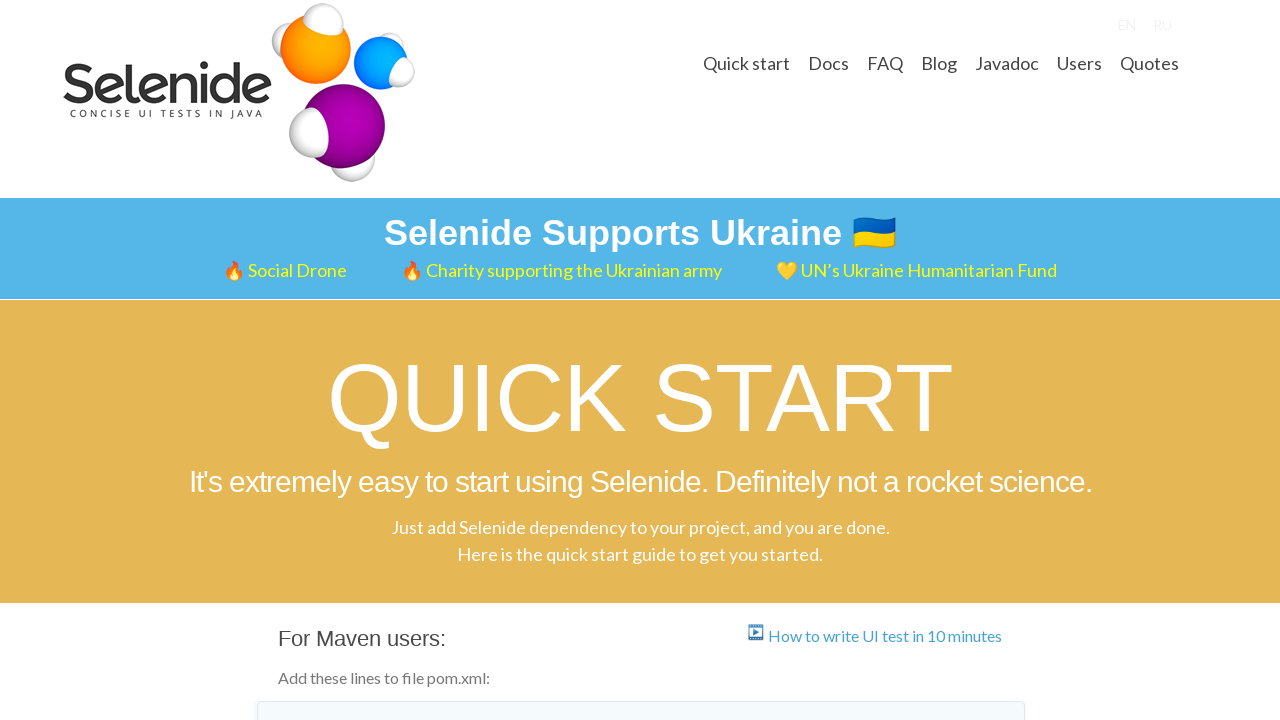

Verified 'Selenide examples' link has correct href to GitHub organization
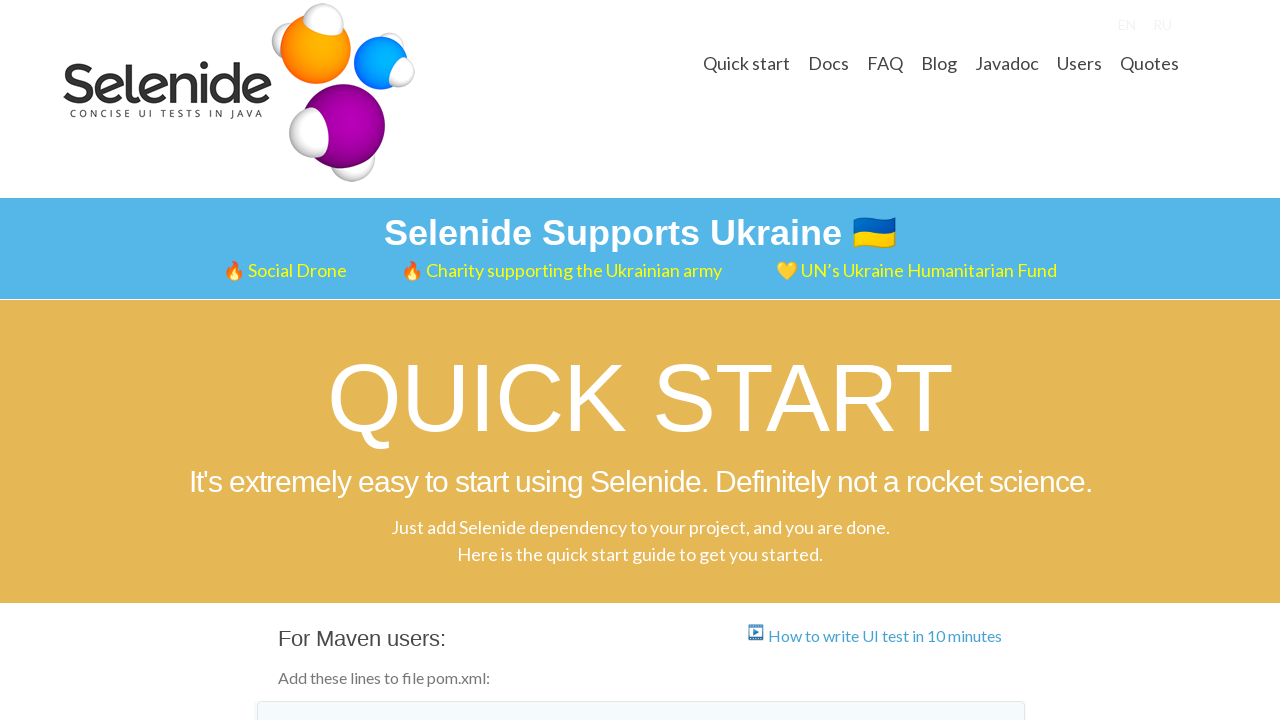

Clicked 'Selenide examples' link using JavaScript
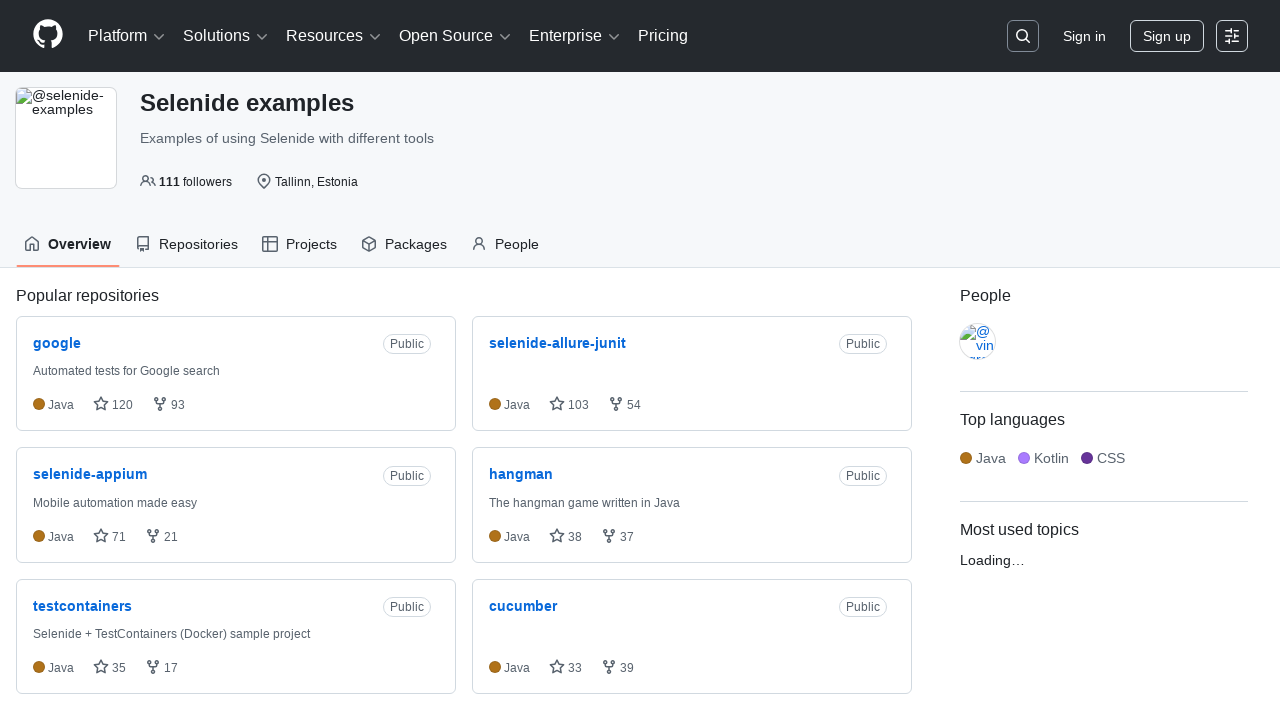

GitHub organization page loaded with orghead element visible
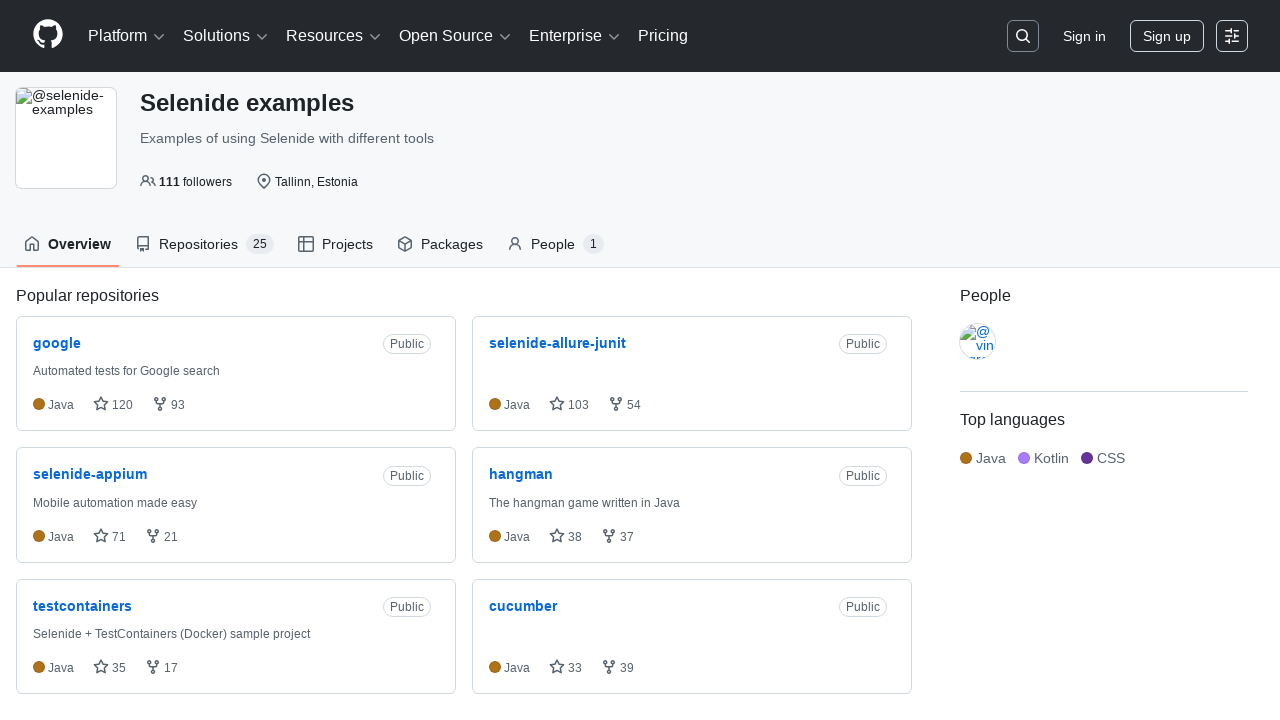

Verified 'Selenide examples' text is present in GitHub organization page header
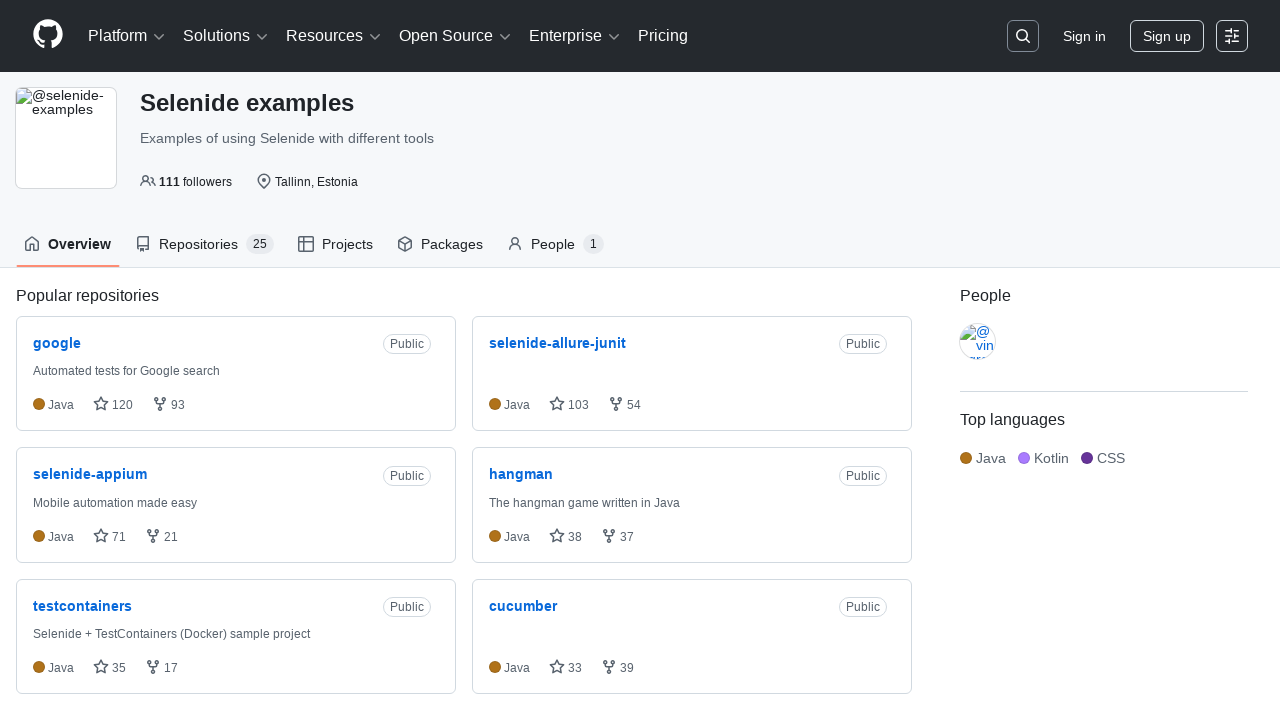

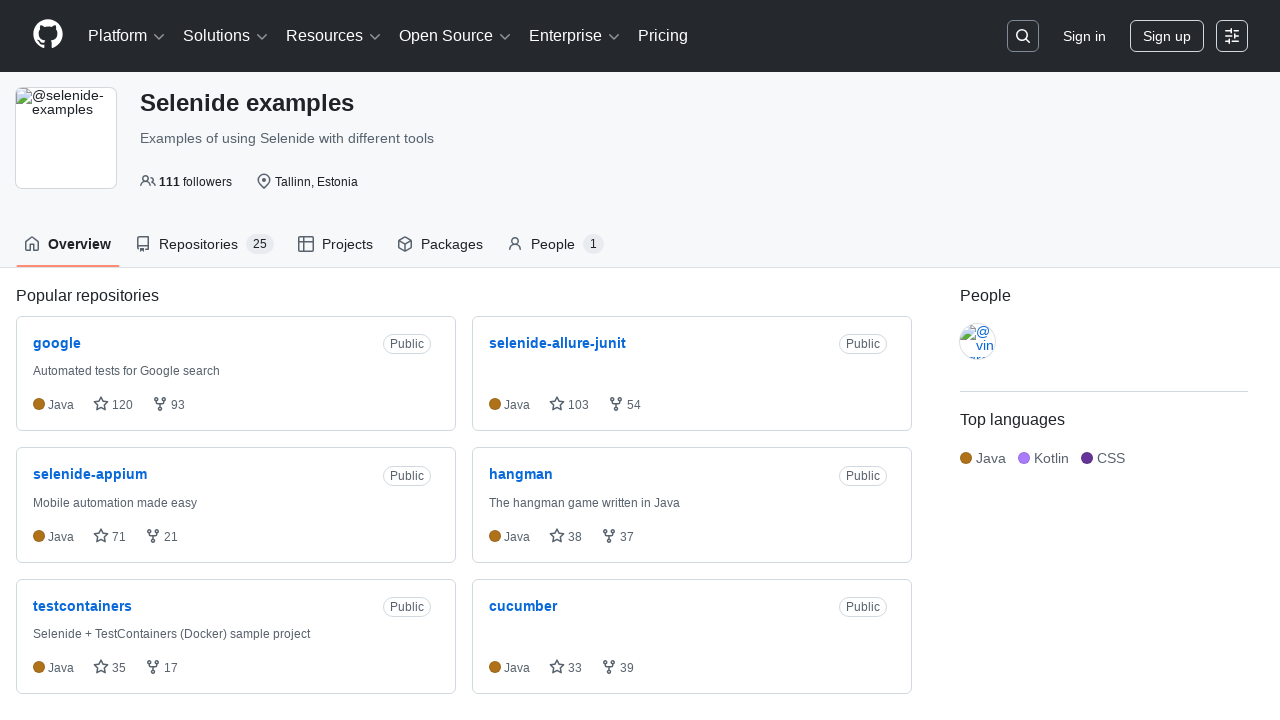